Tests dropdown and checkbox functionality on a practice page by selecting a senior citizen discount checkbox, verifying checkbox count, and incrementing adult passenger count using both while and for loops

Starting URL: https://rahulshettyacademy.com/dropdownsPractise/

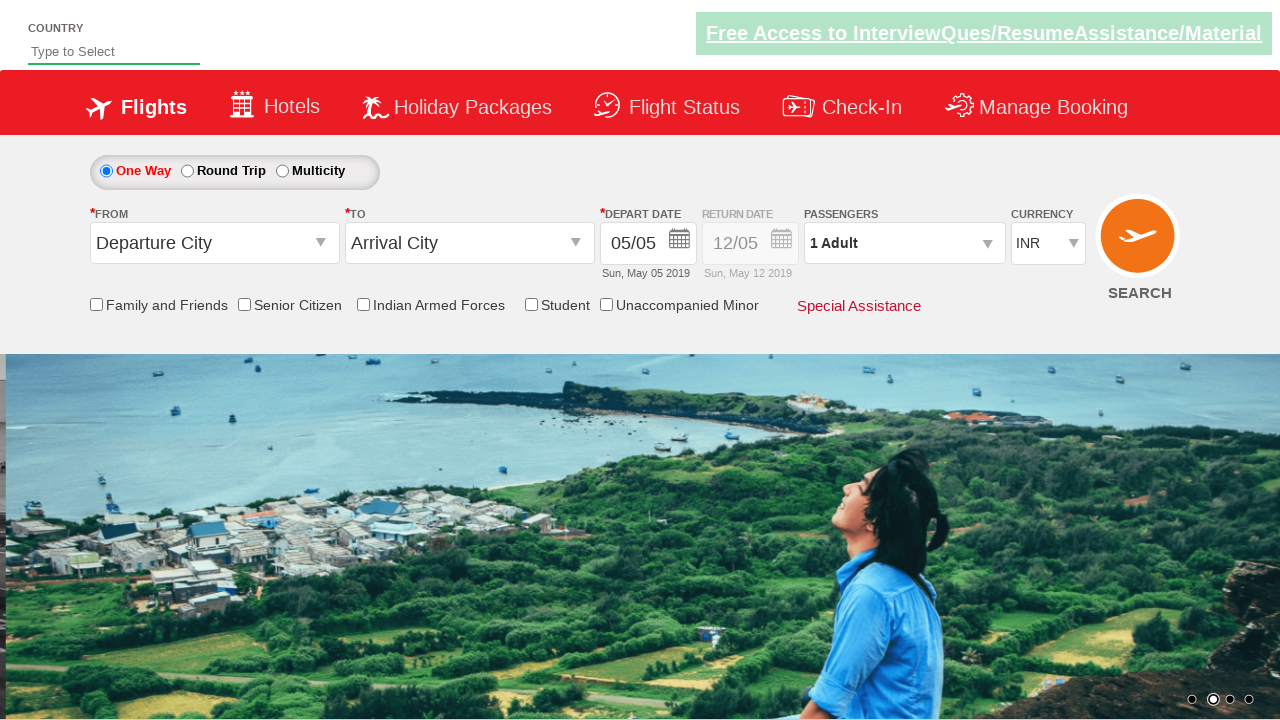

Located senior citizen discount checkbox
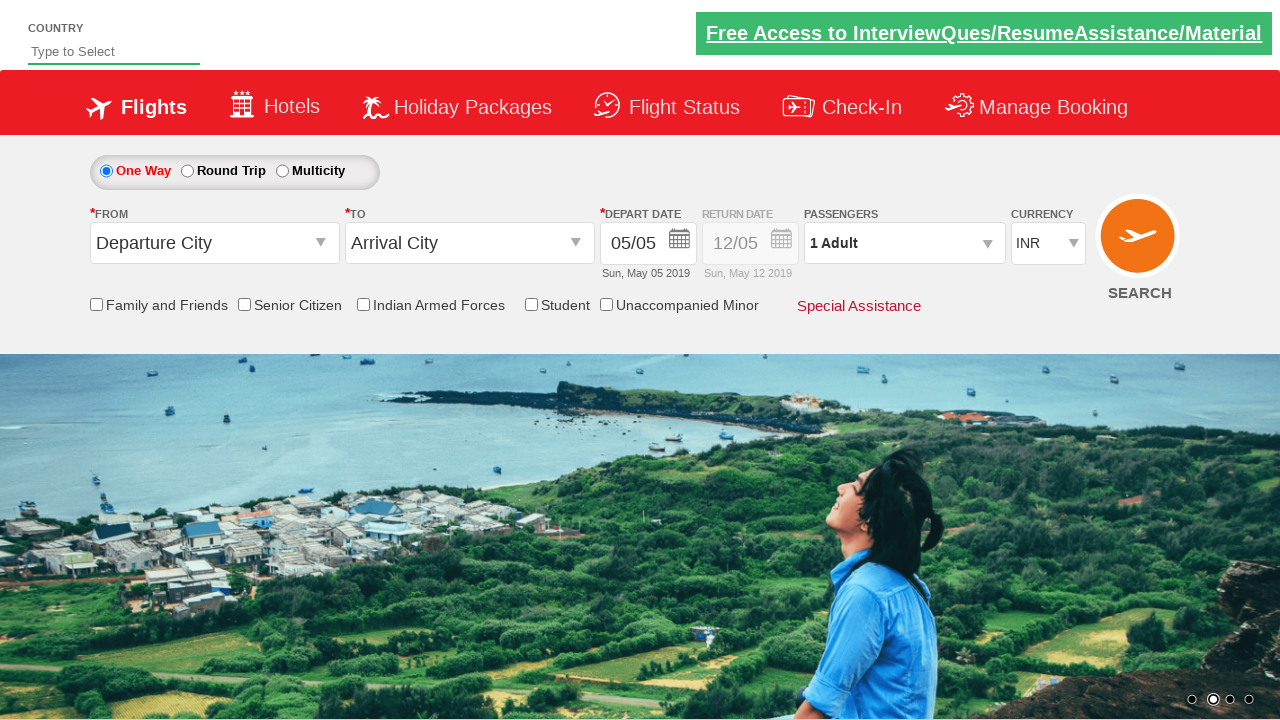

Verified senior citizen checkbox is not initially checked
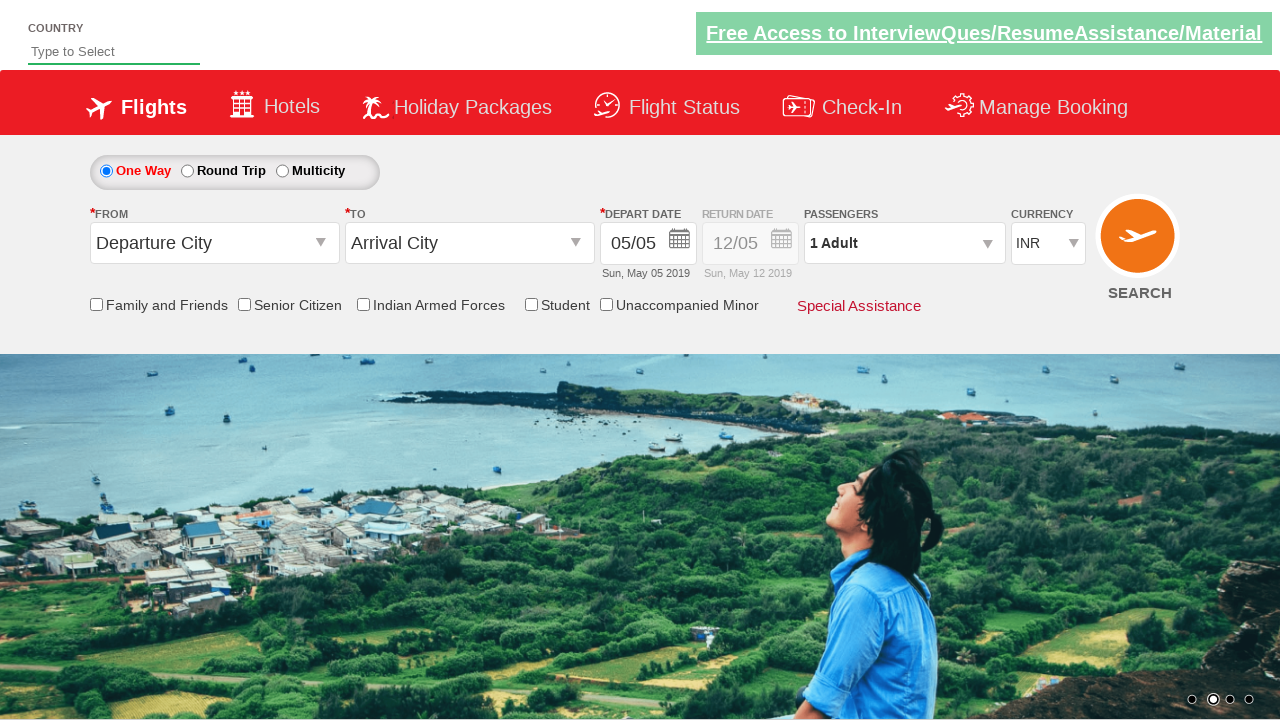

Clicked senior citizen discount checkbox at (244, 304) on input[name*='SeniorCitizenDiscount']
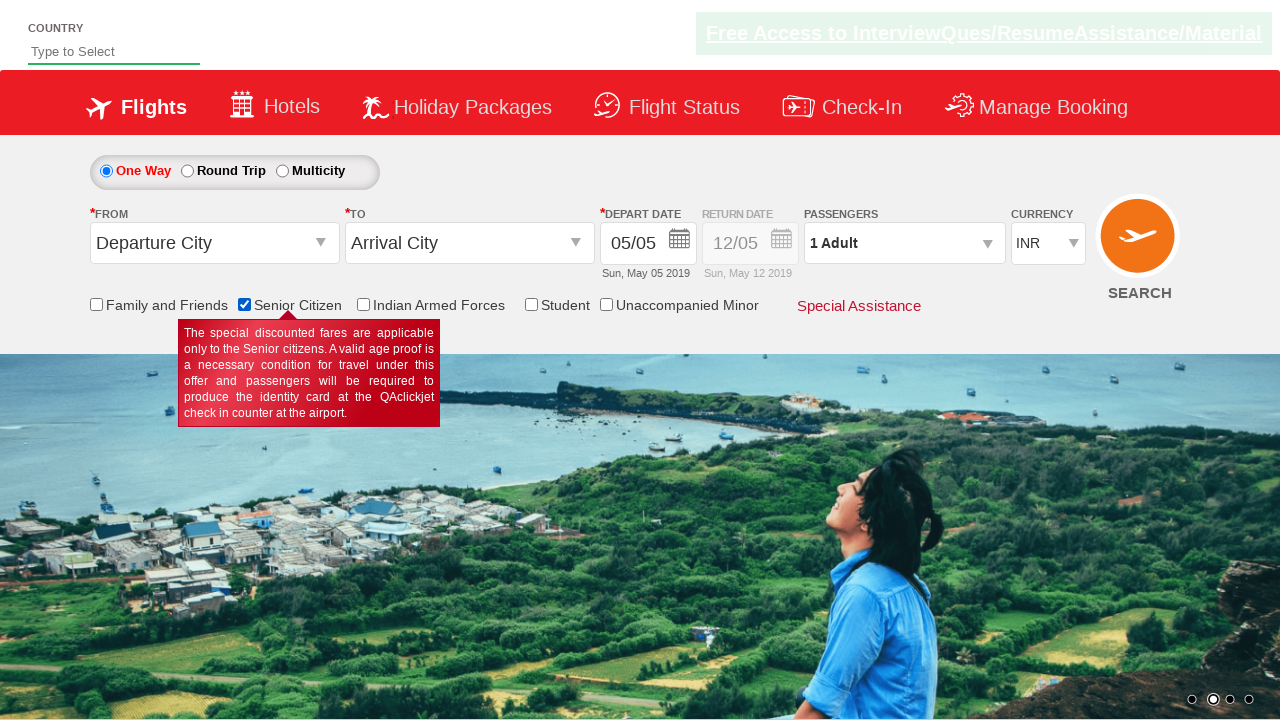

Verified senior citizen checkbox is now checked
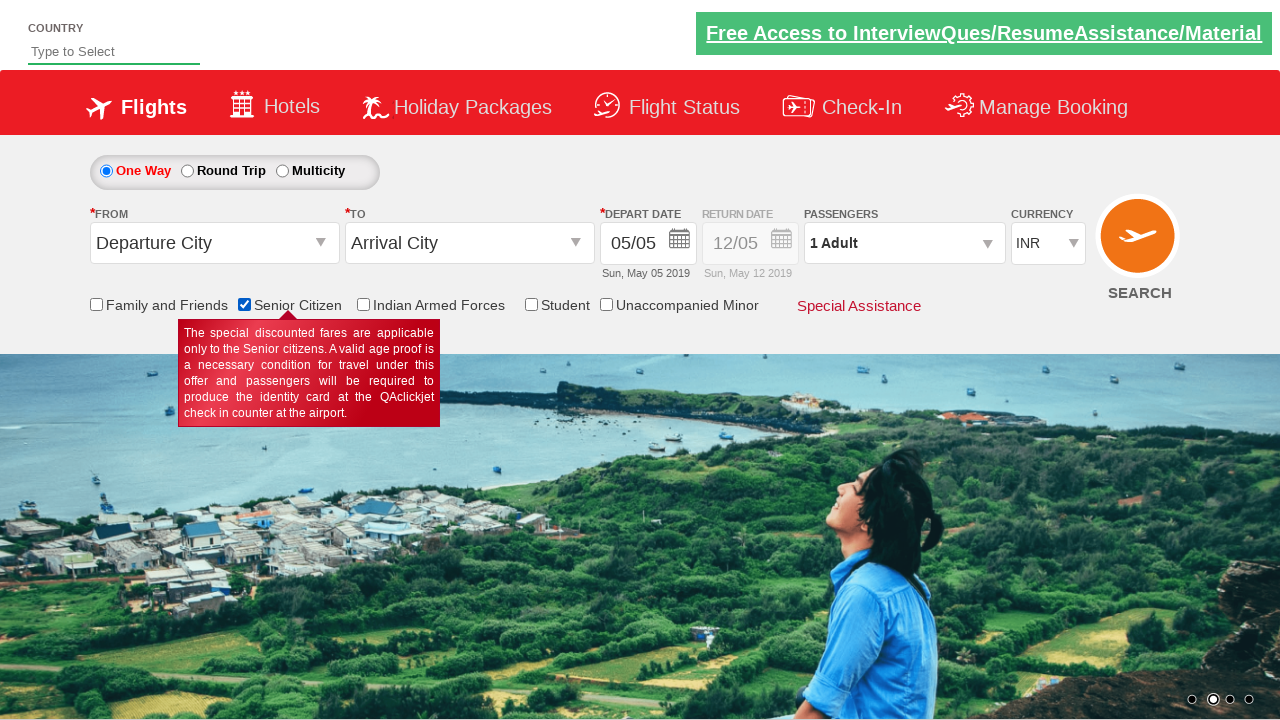

Located all checkboxes on the page
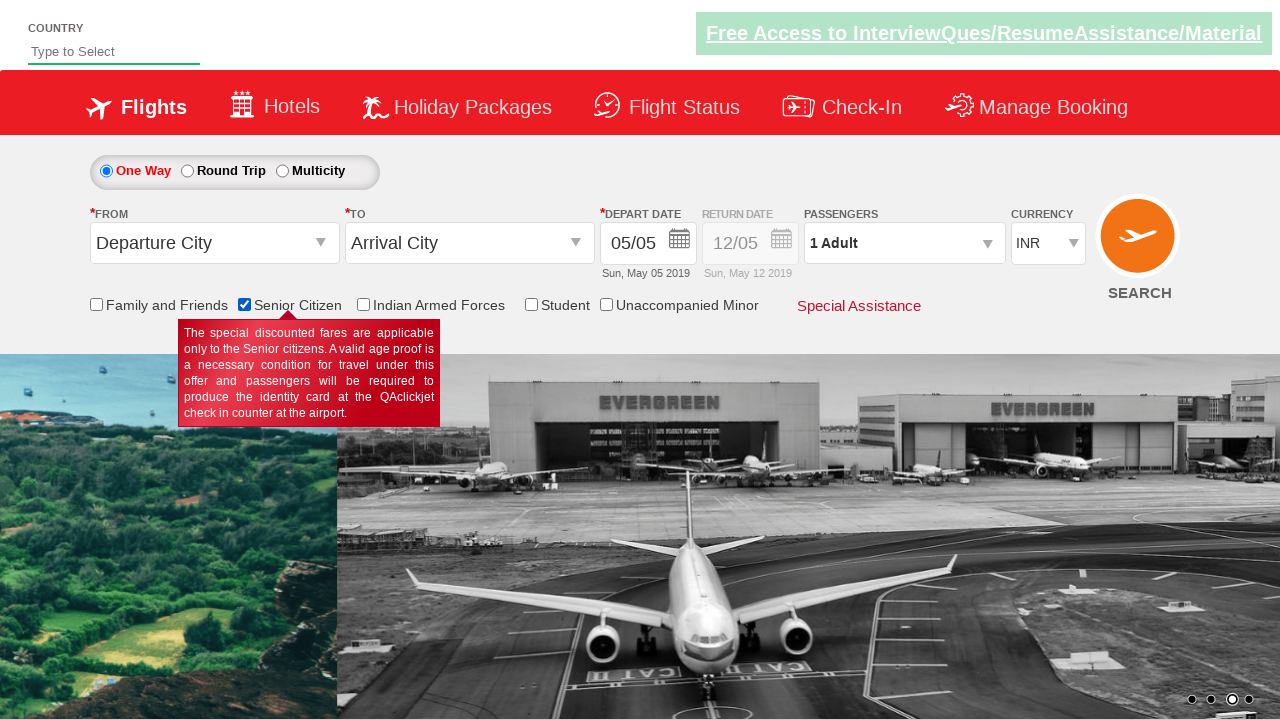

Verified there are exactly 6 checkboxes on the page
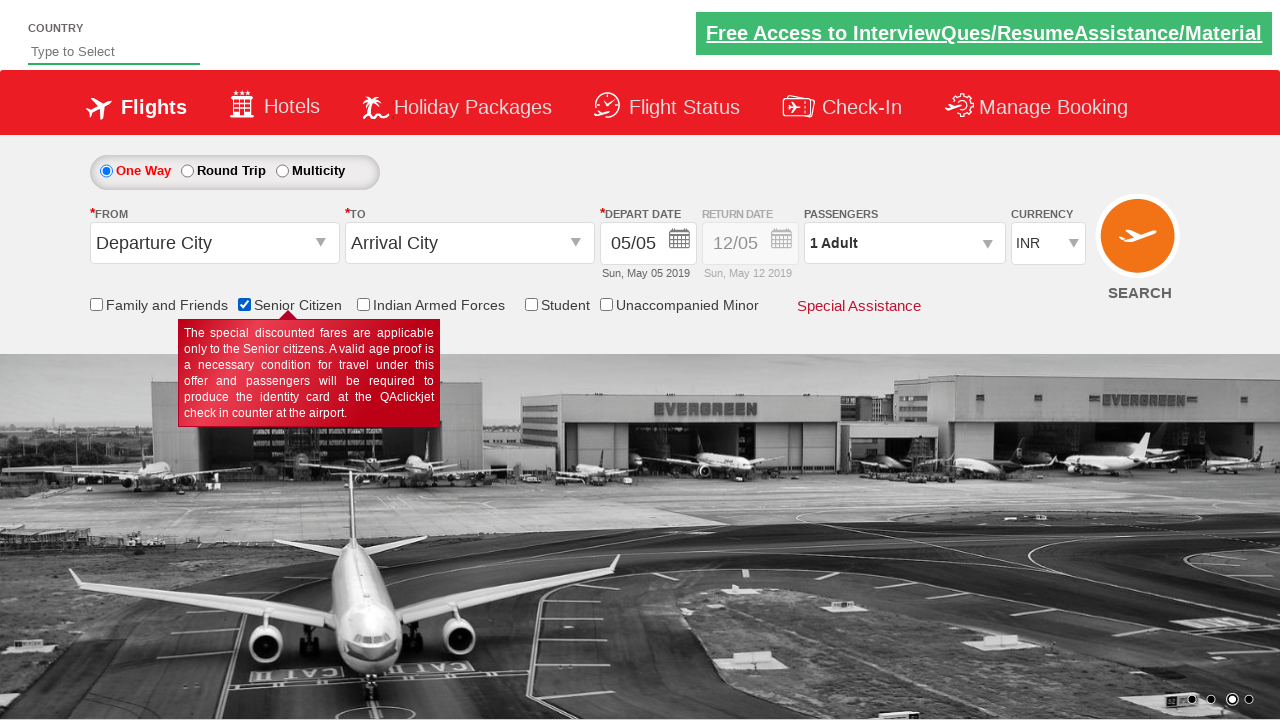

Clicked passenger info dropdown to open it at (904, 243) on #divpaxinfo
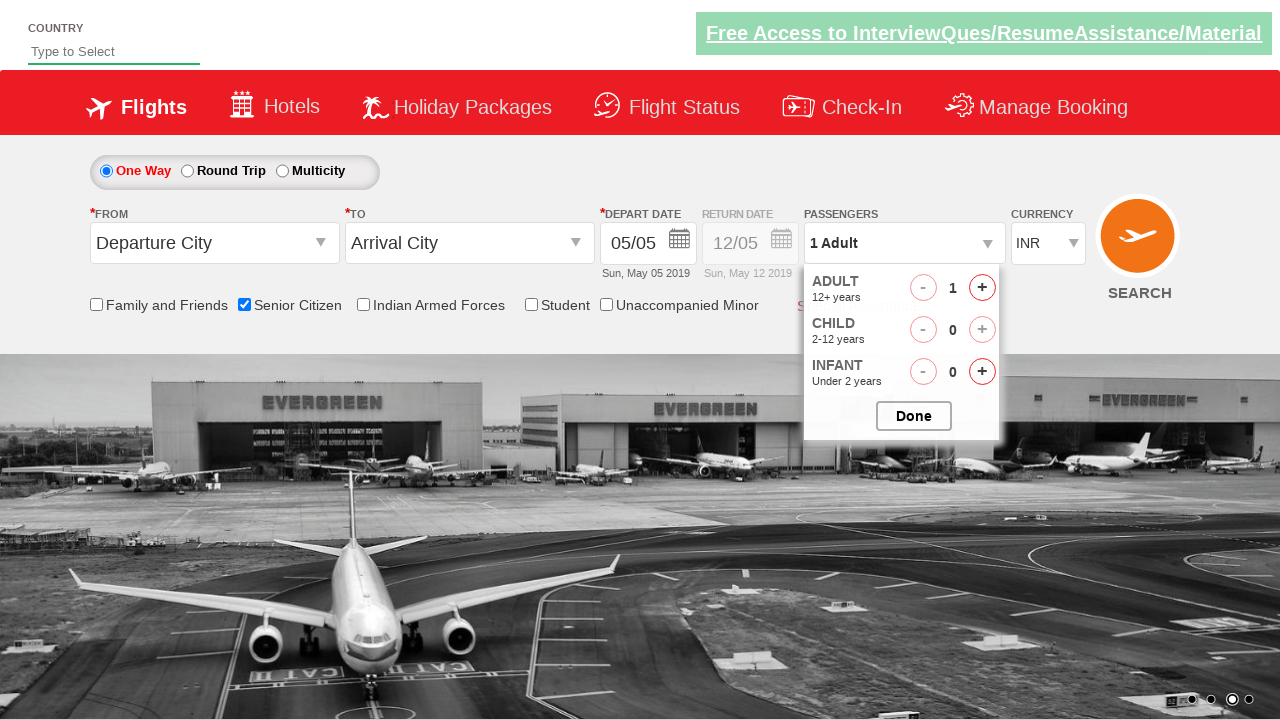

Waited for passenger dropdown to fully load
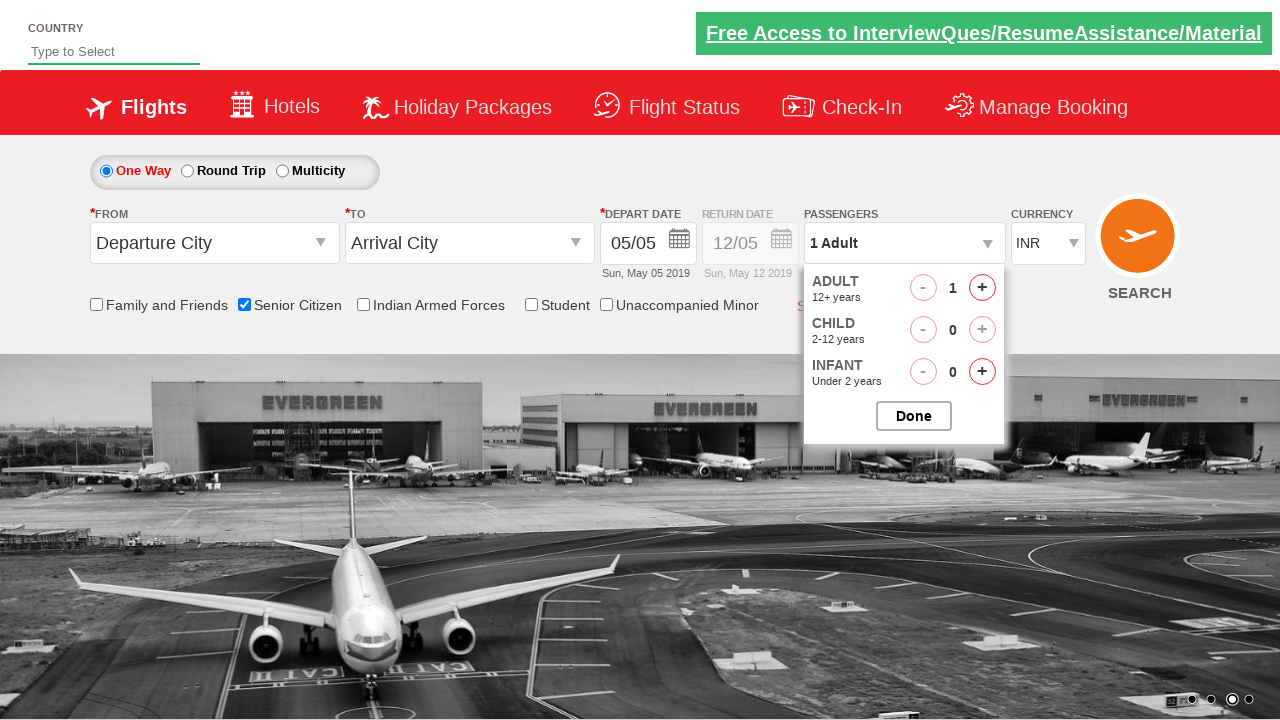

Incremented adult passenger count (iteration 1 of 4) at (982, 288) on span#hrefIncAdt
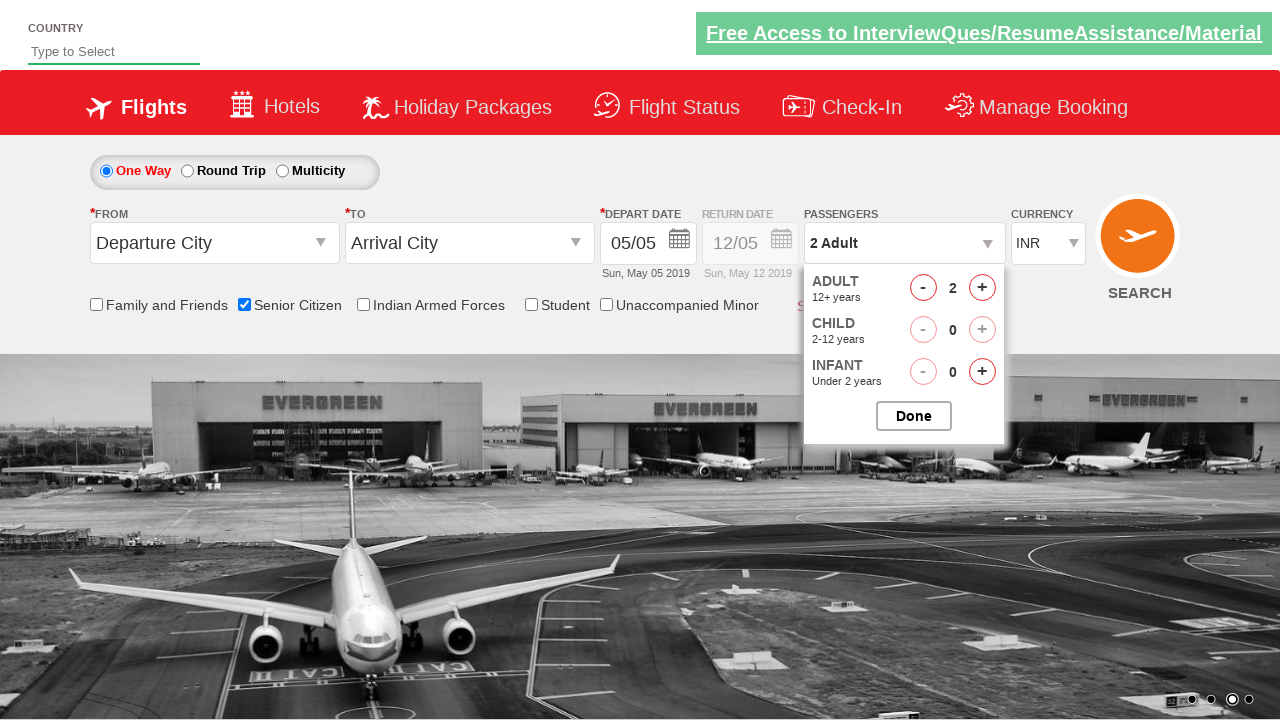

Incremented adult passenger count (iteration 2 of 4) at (982, 288) on span#hrefIncAdt
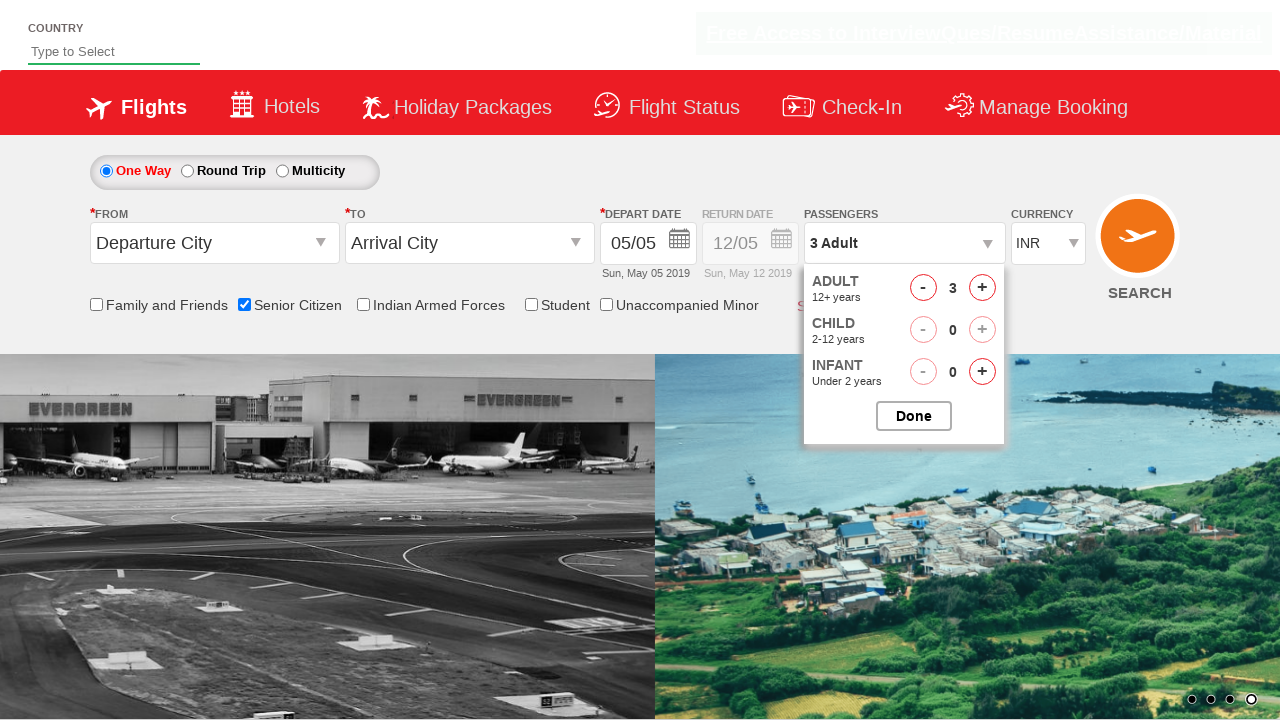

Incremented adult passenger count (iteration 3 of 4) at (982, 288) on span#hrefIncAdt
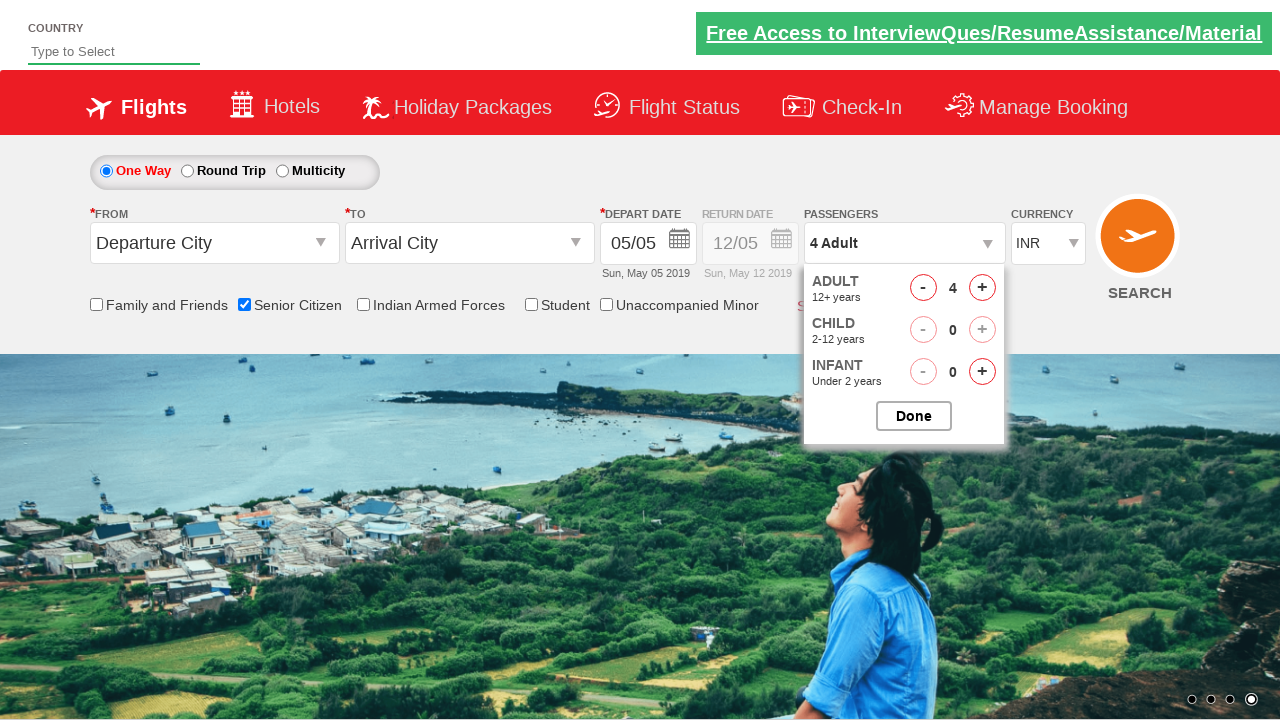

Incremented adult passenger count (iteration 4 of 4) at (982, 288) on span#hrefIncAdt
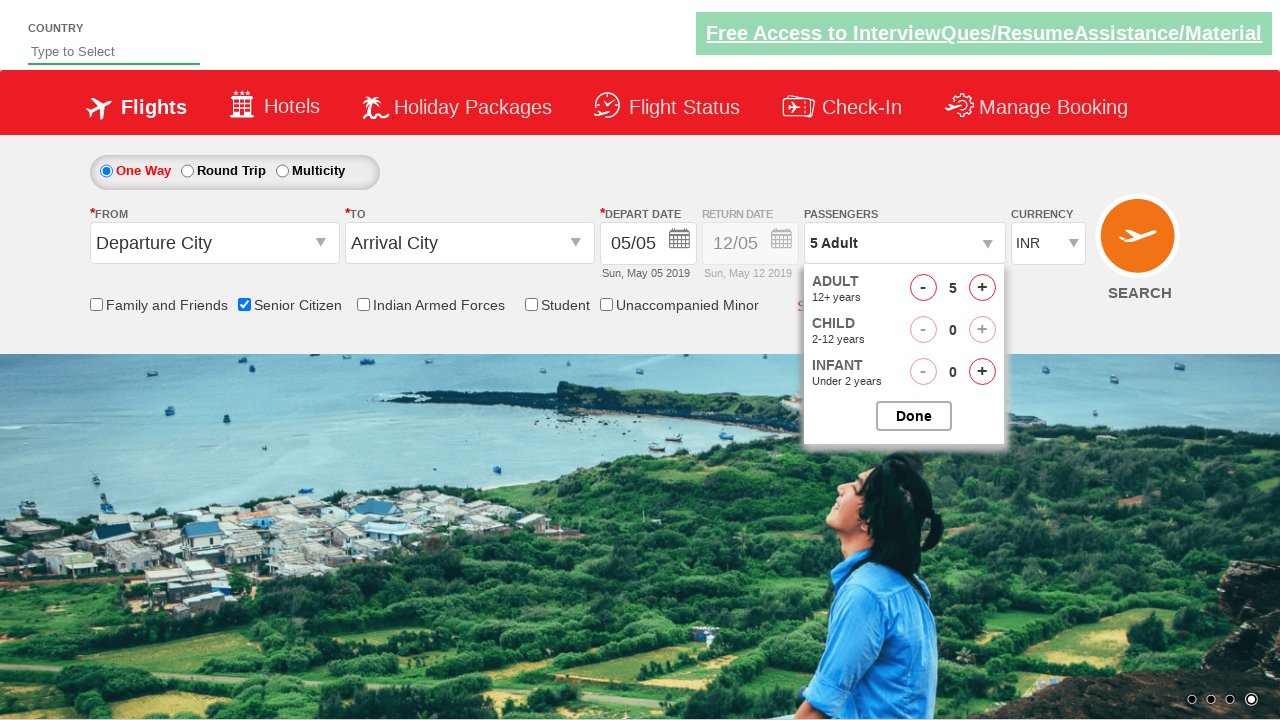

Incremented adult passenger count (iteration 1 of 4, second loop) at (982, 288) on span#hrefIncAdt
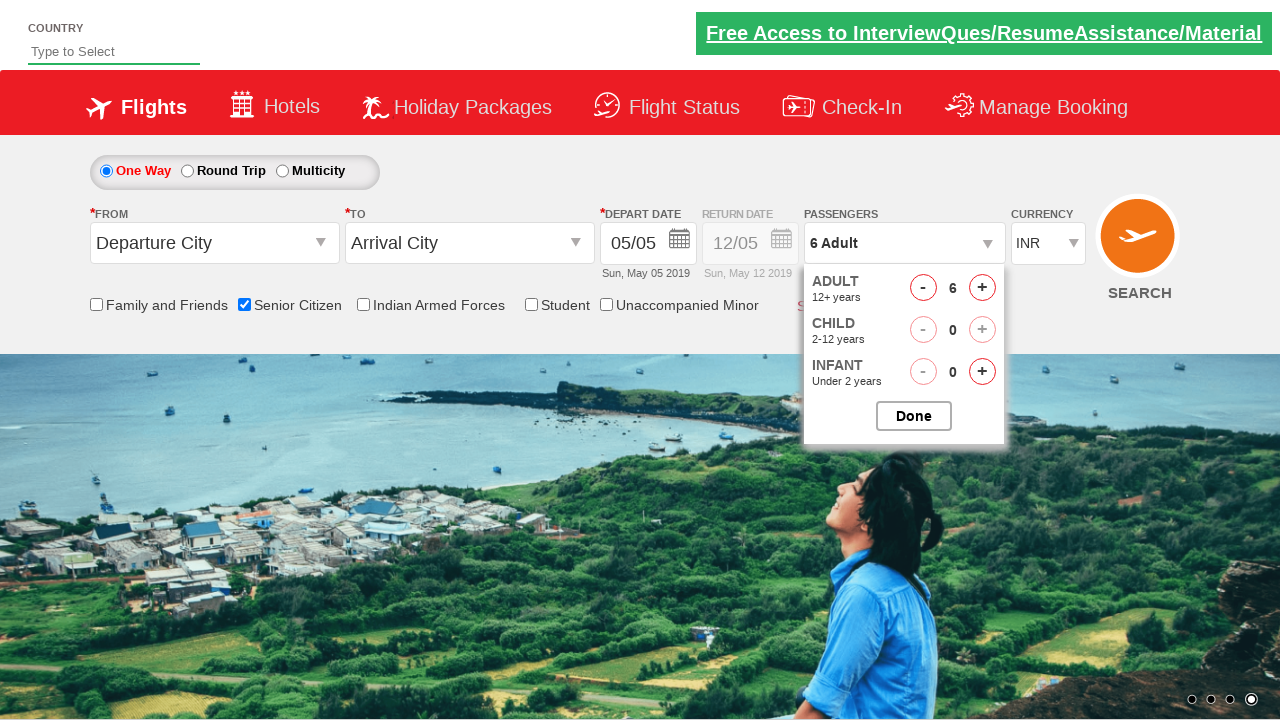

Incremented adult passenger count (iteration 2 of 4, second loop) at (982, 288) on span#hrefIncAdt
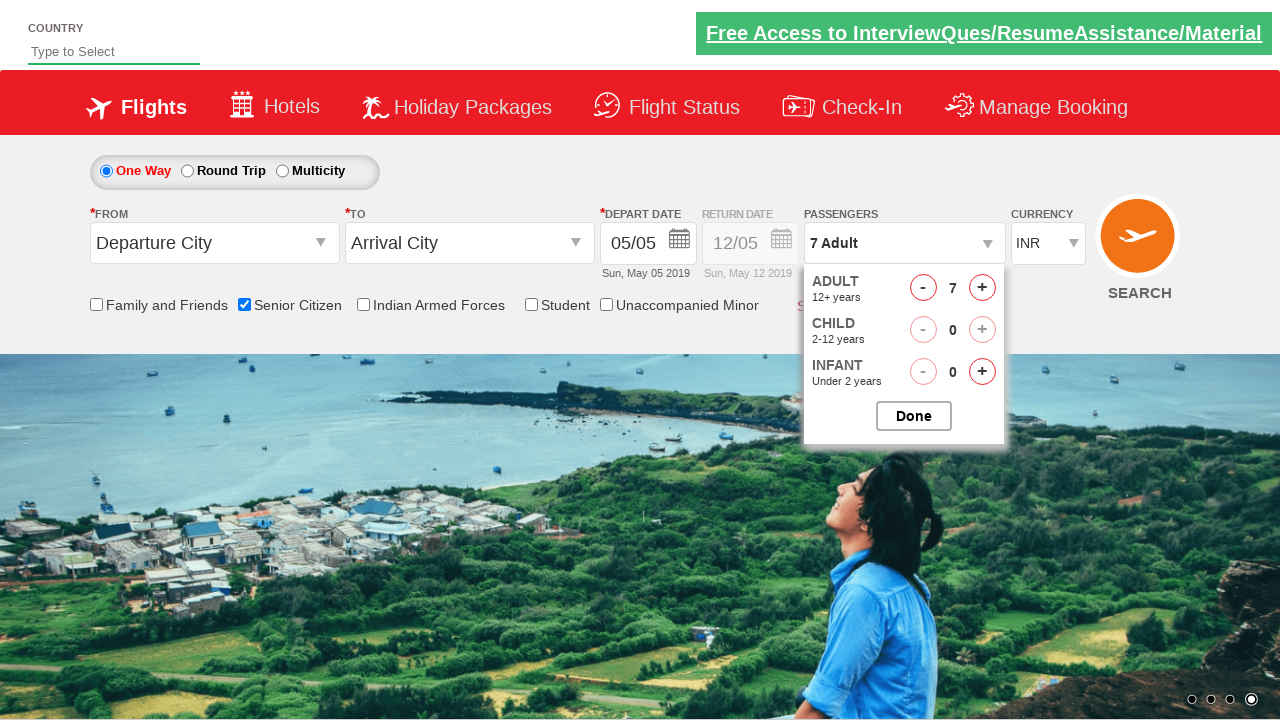

Incremented adult passenger count (iteration 3 of 4, second loop) at (982, 288) on span#hrefIncAdt
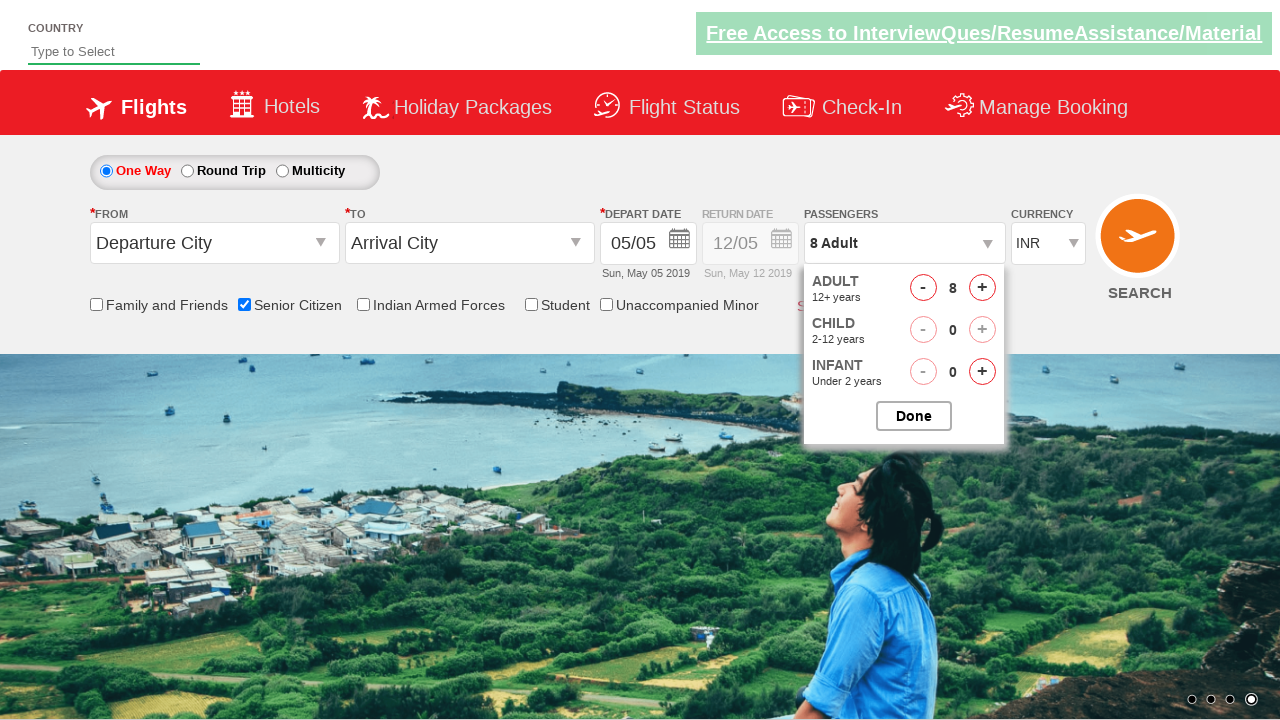

Incremented adult passenger count (iteration 4 of 4, second loop) at (982, 288) on span#hrefIncAdt
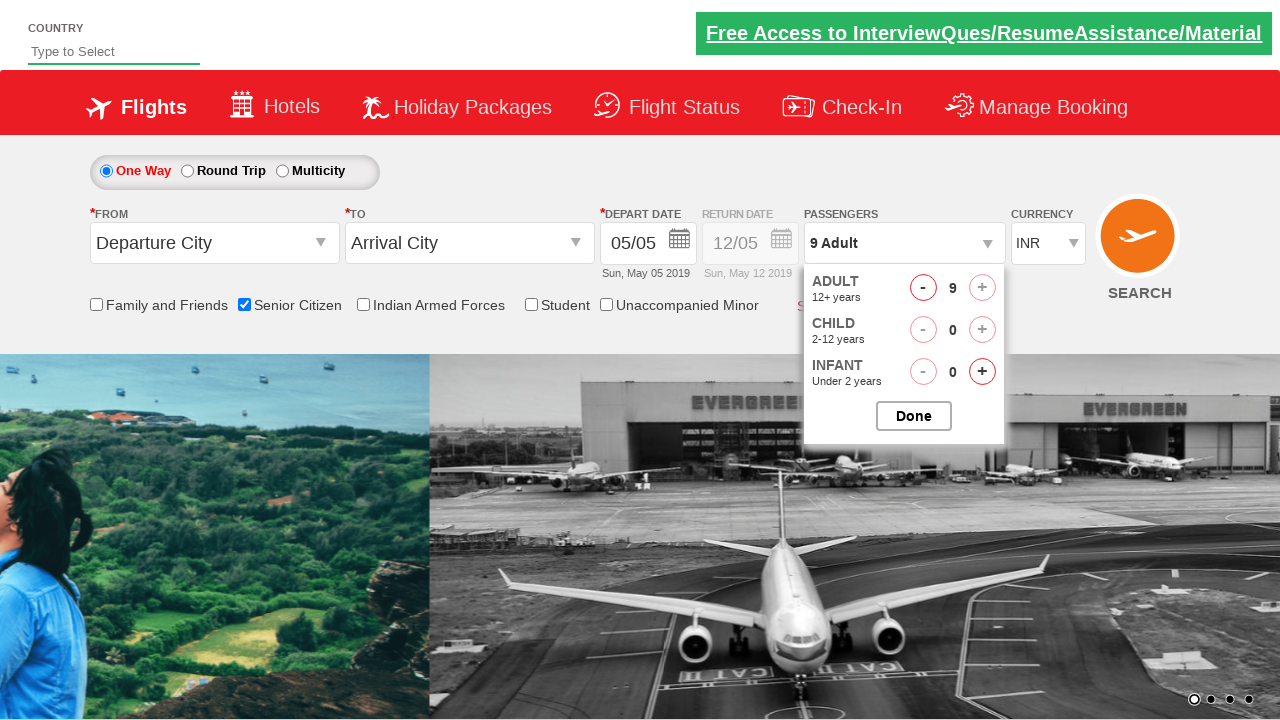

Waited for passenger count updates to complete
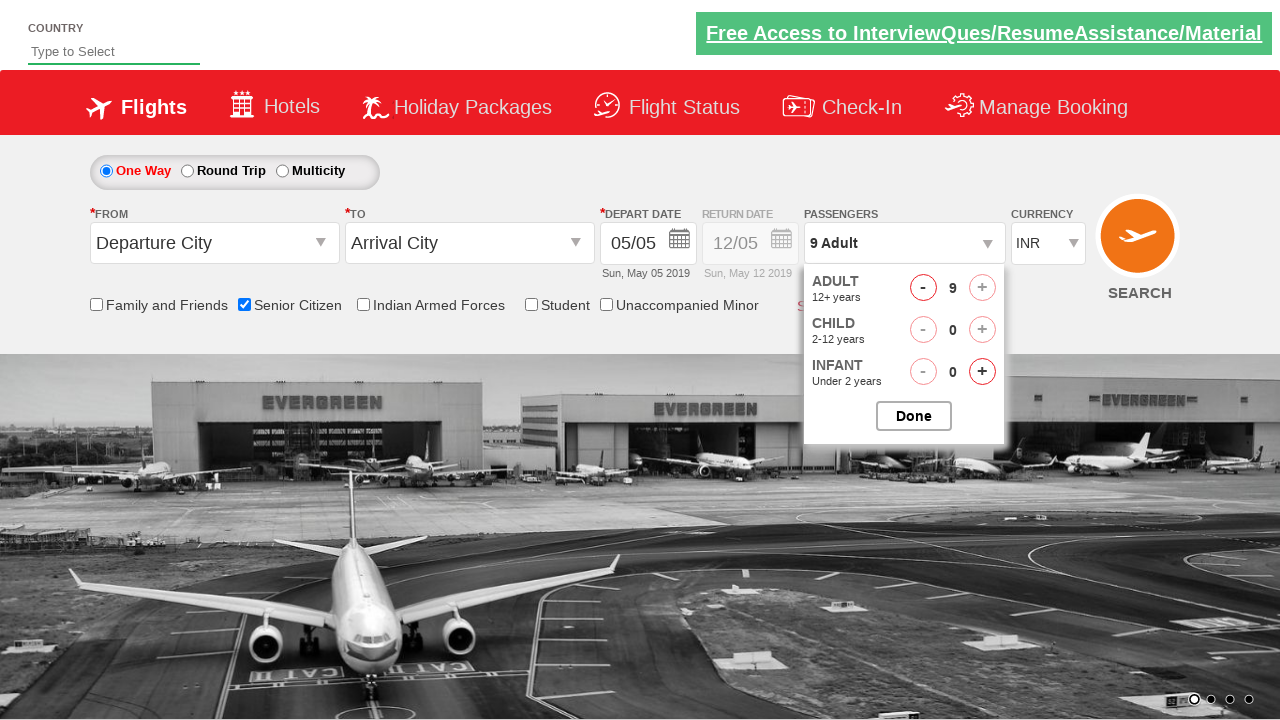

Clicked button to close passenger options dropdown at (914, 416) on #btnclosepaxoption
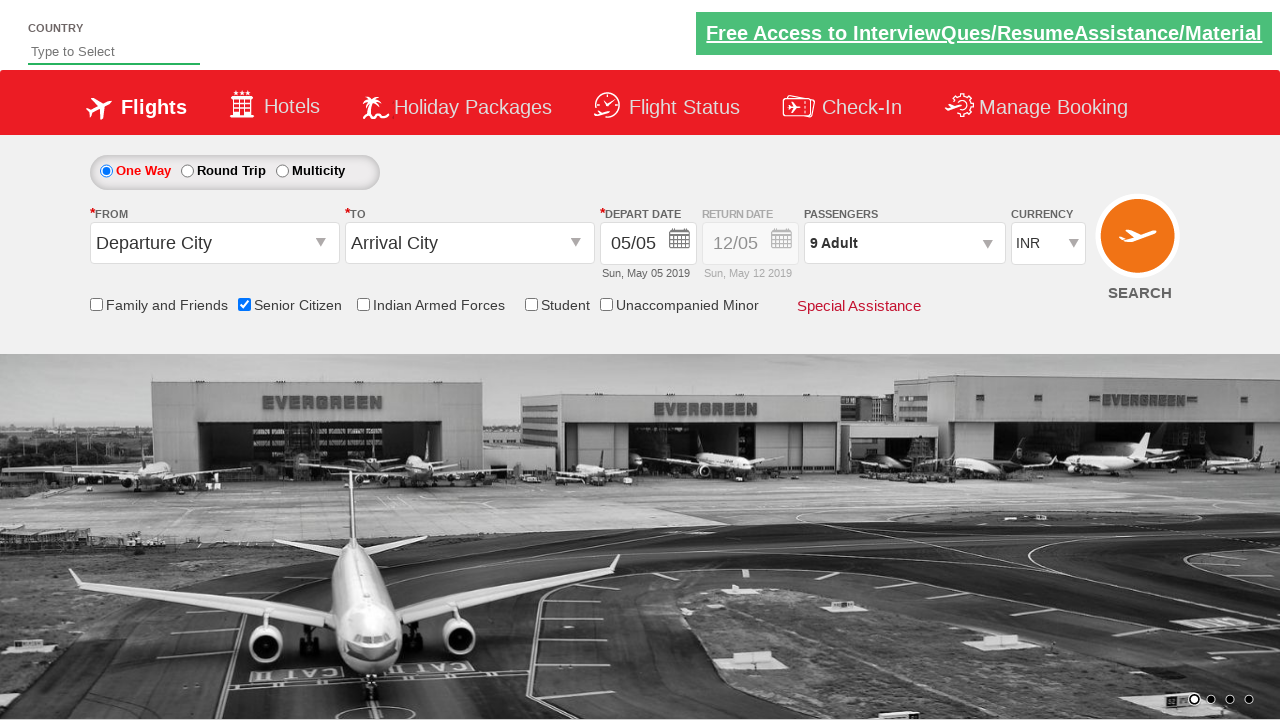

Retrieved passenger info text content
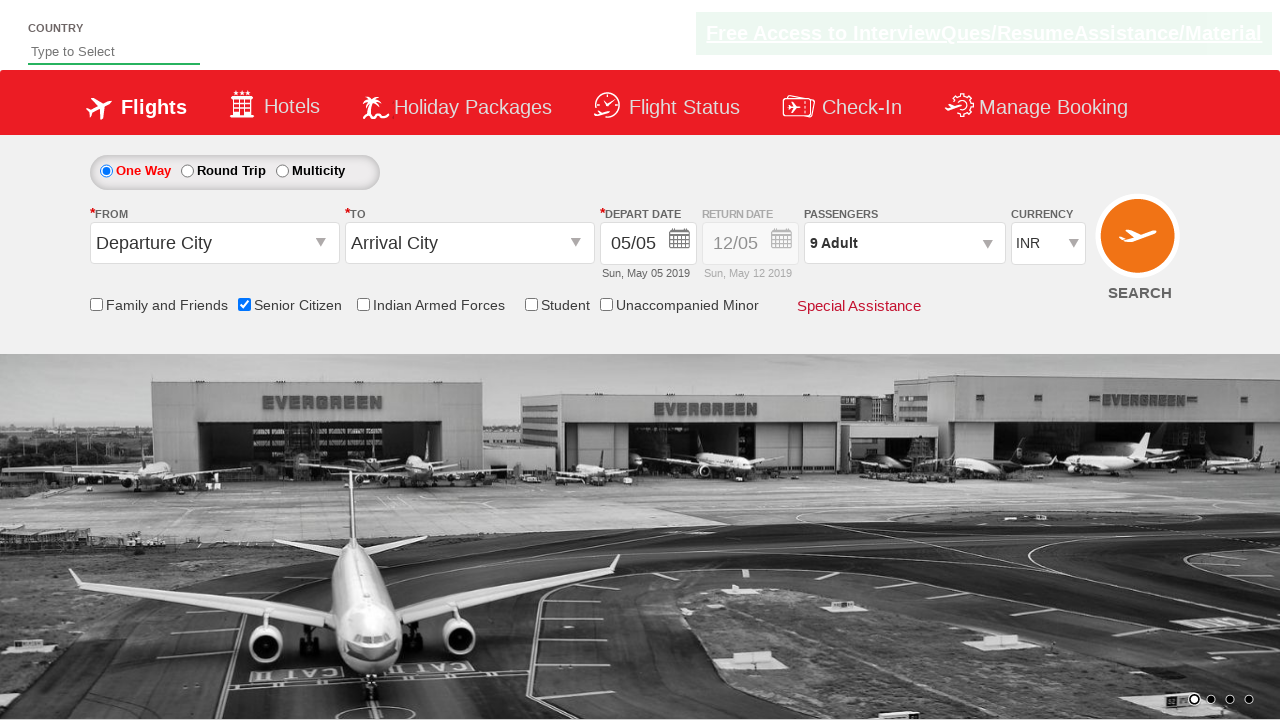

Verified passenger info correctly displays '9 Adult'
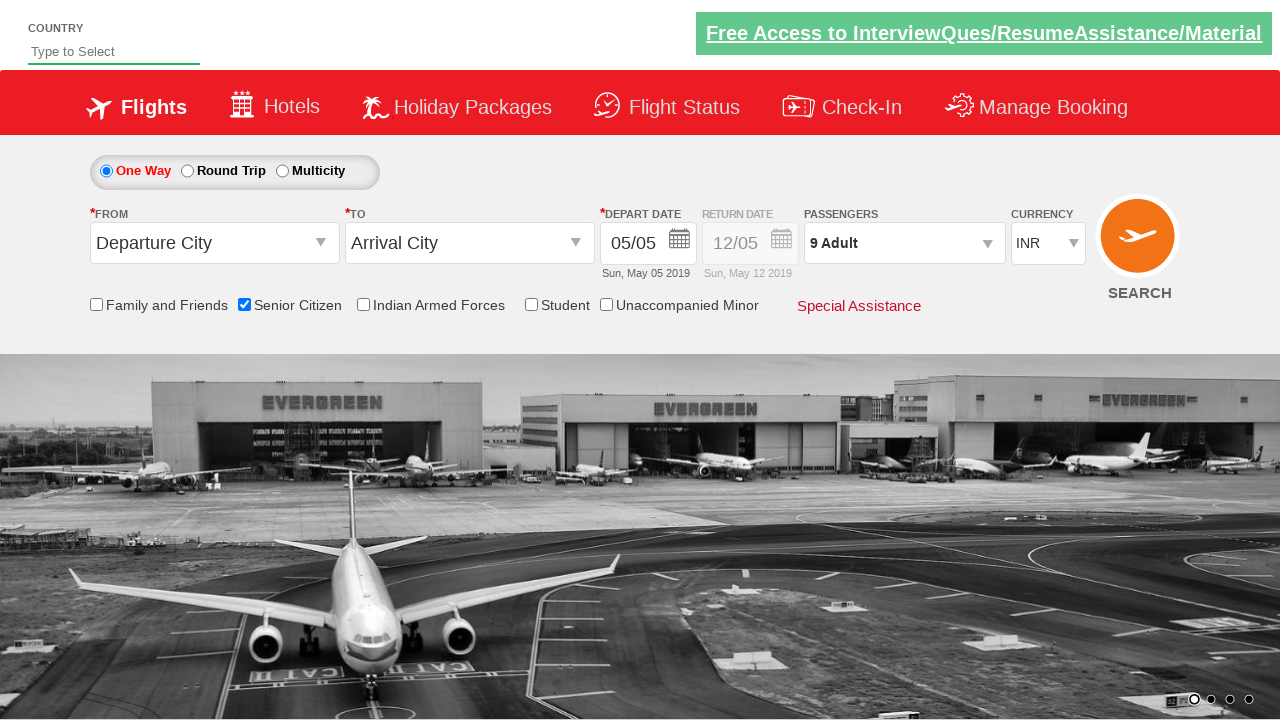

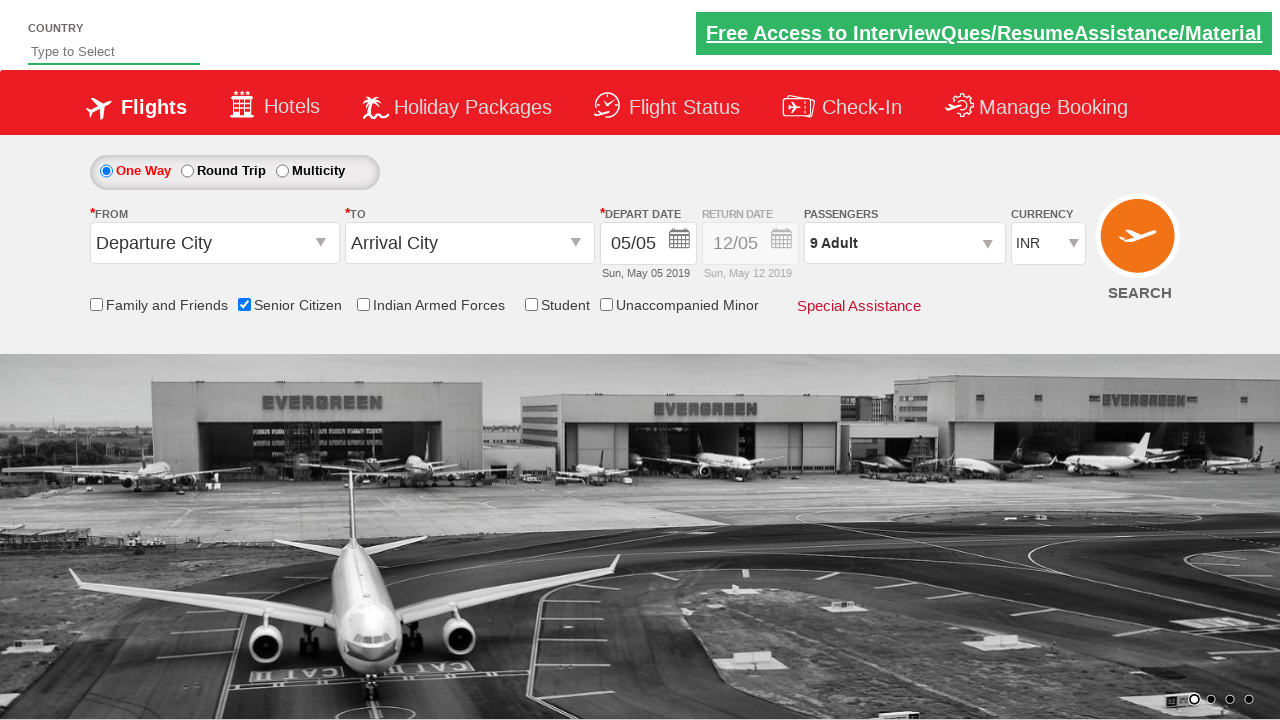